Tests adding todo items by filling the input field and pressing Enter, then verifying the items appear in the list

Starting URL: https://demo.playwright.dev/todomvc

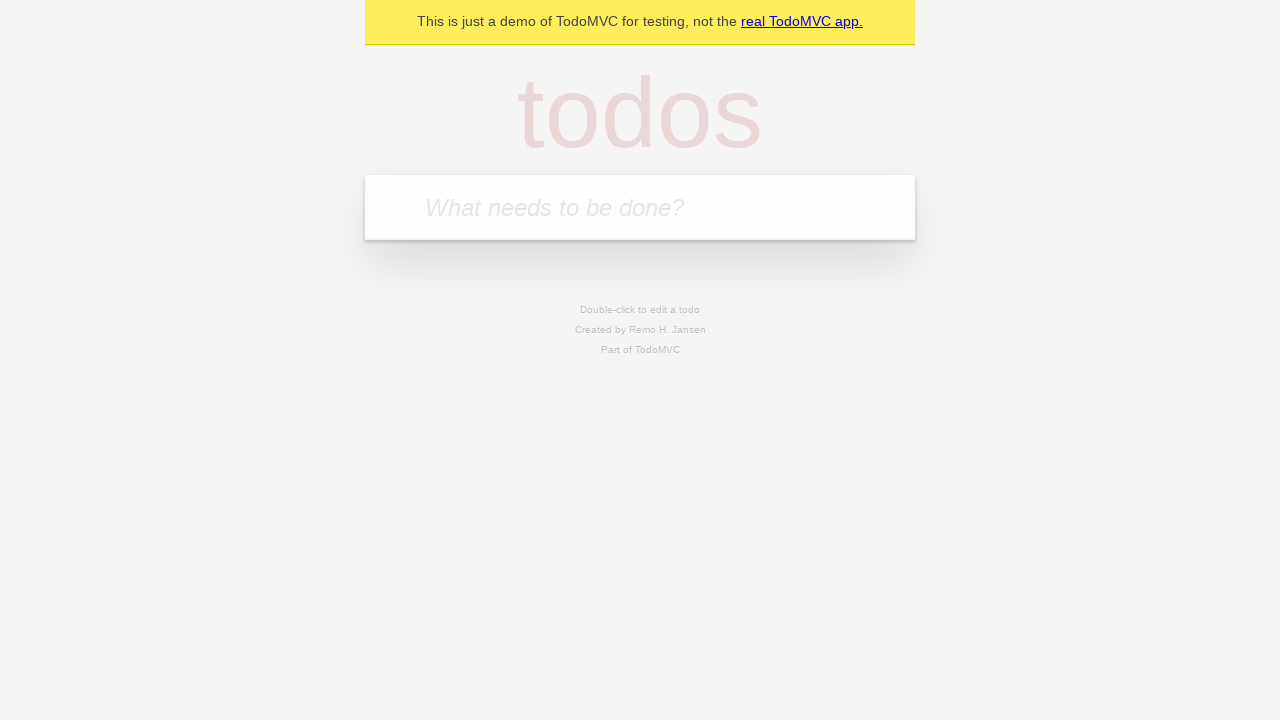

Filled todo input with 'buy some cheese' on internal:attr=[placeholder="What needs to be done?"i]
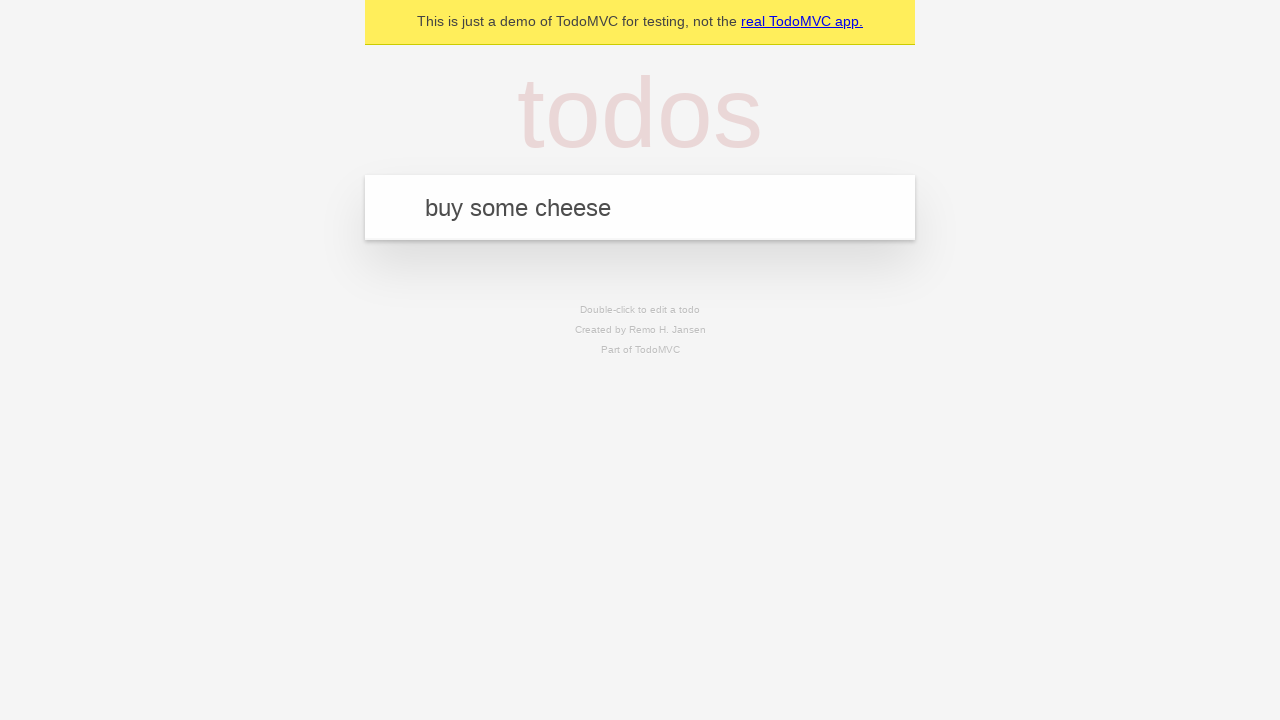

Pressed Enter to add first todo item on internal:attr=[placeholder="What needs to be done?"i]
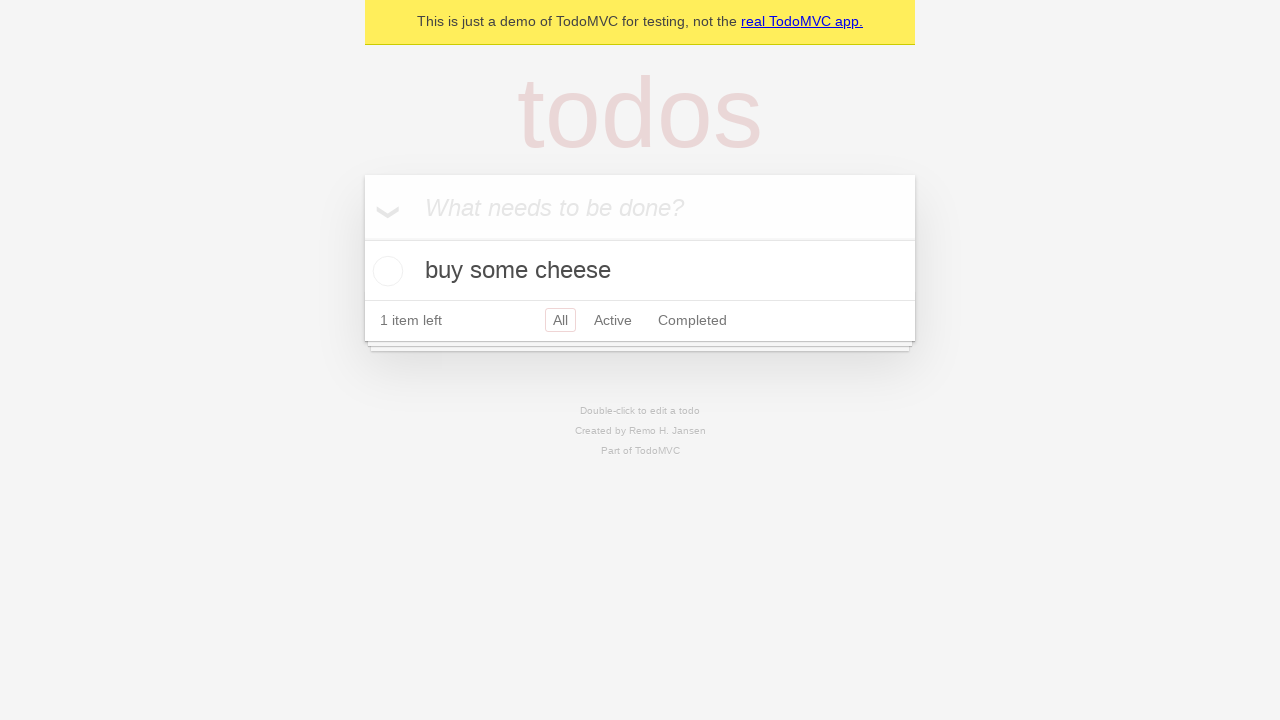

First todo item appeared in list
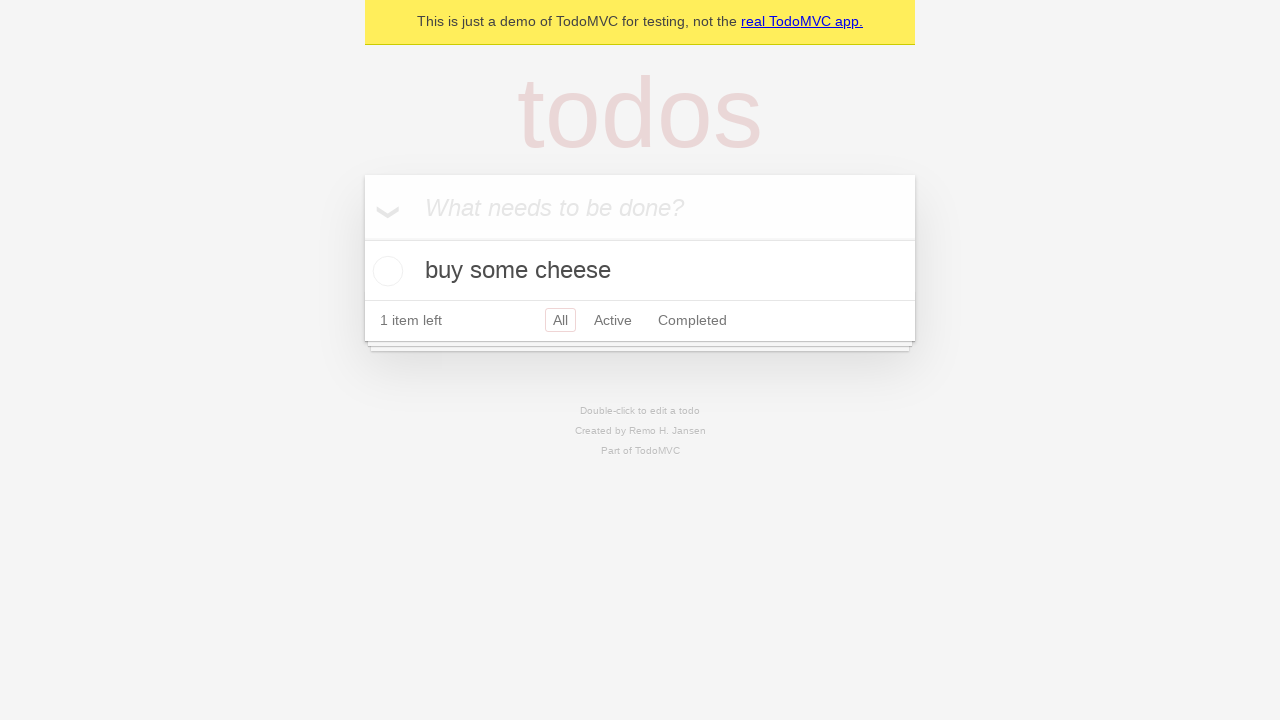

Filled todo input with 'feed the cat' on internal:attr=[placeholder="What needs to be done?"i]
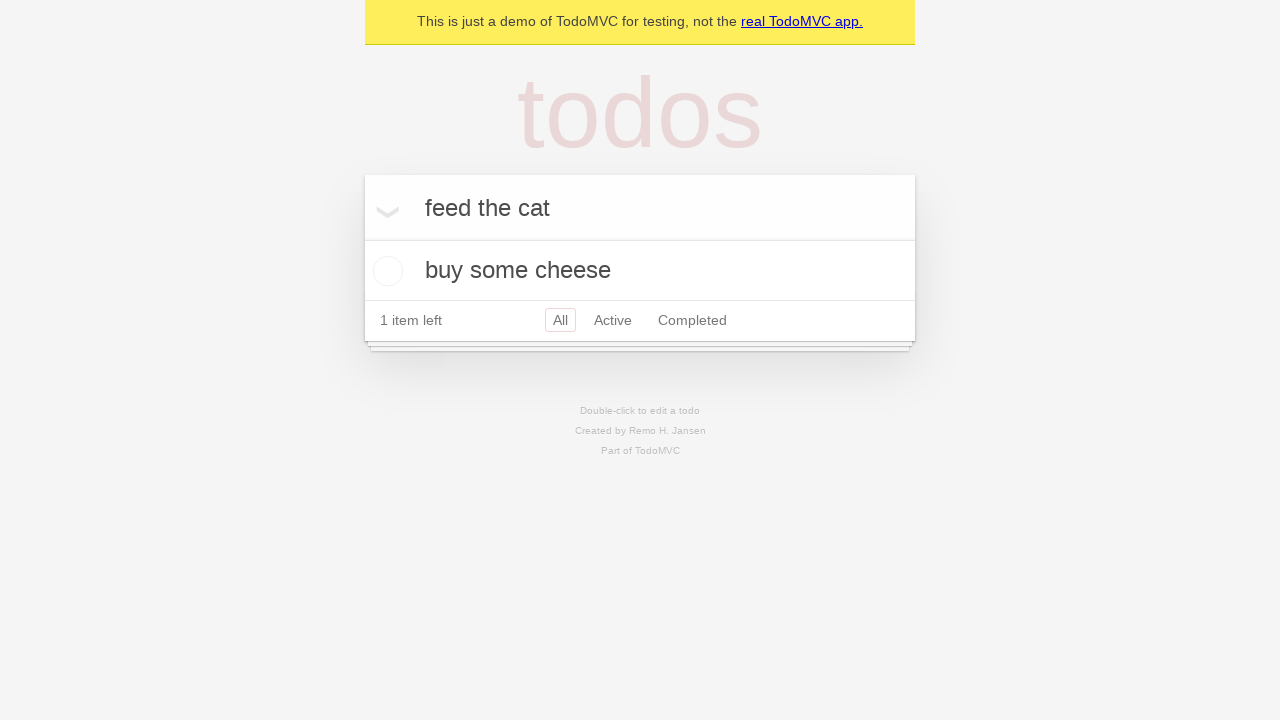

Pressed Enter to add second todo item on internal:attr=[placeholder="What needs to be done?"i]
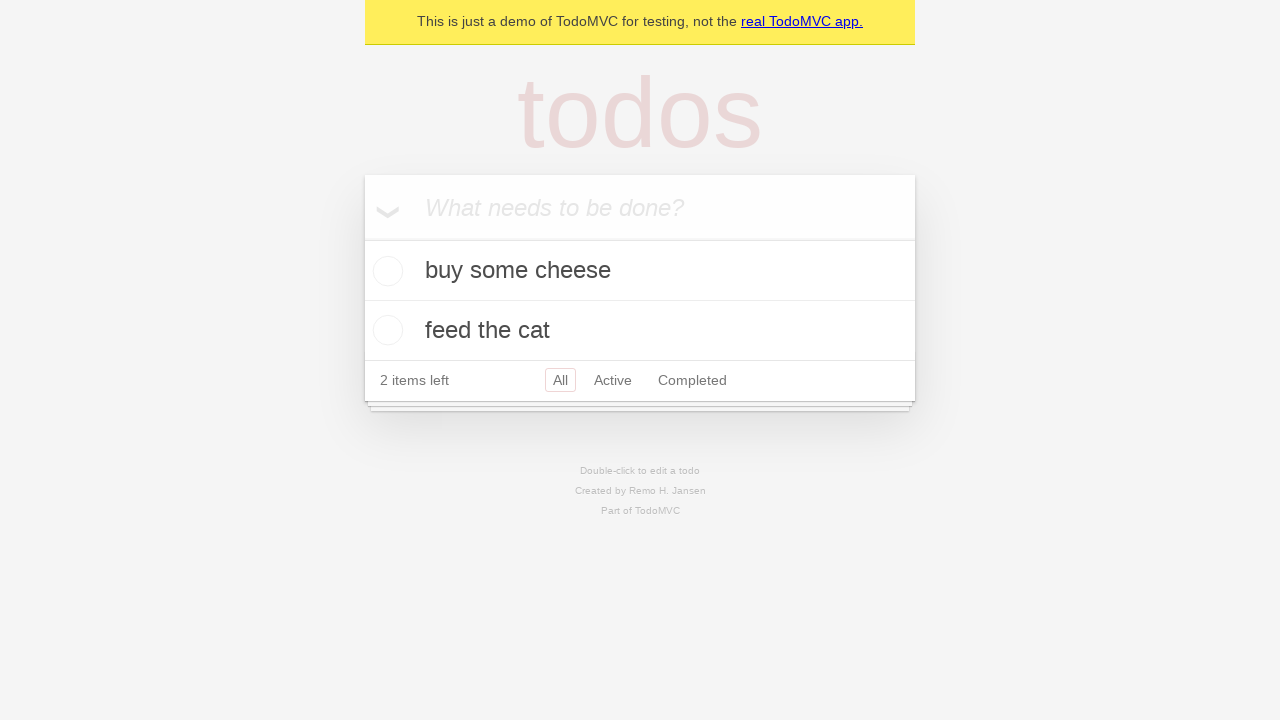

Second todo item appeared in list, total of 2 items visible
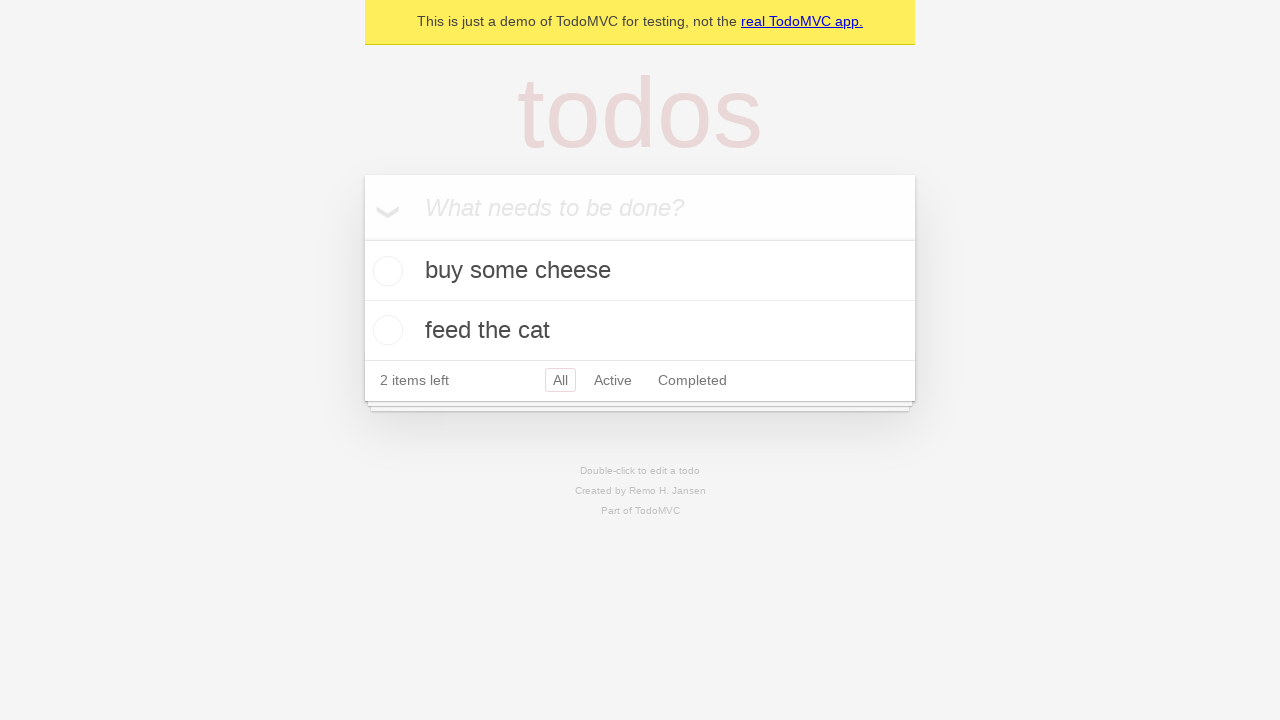

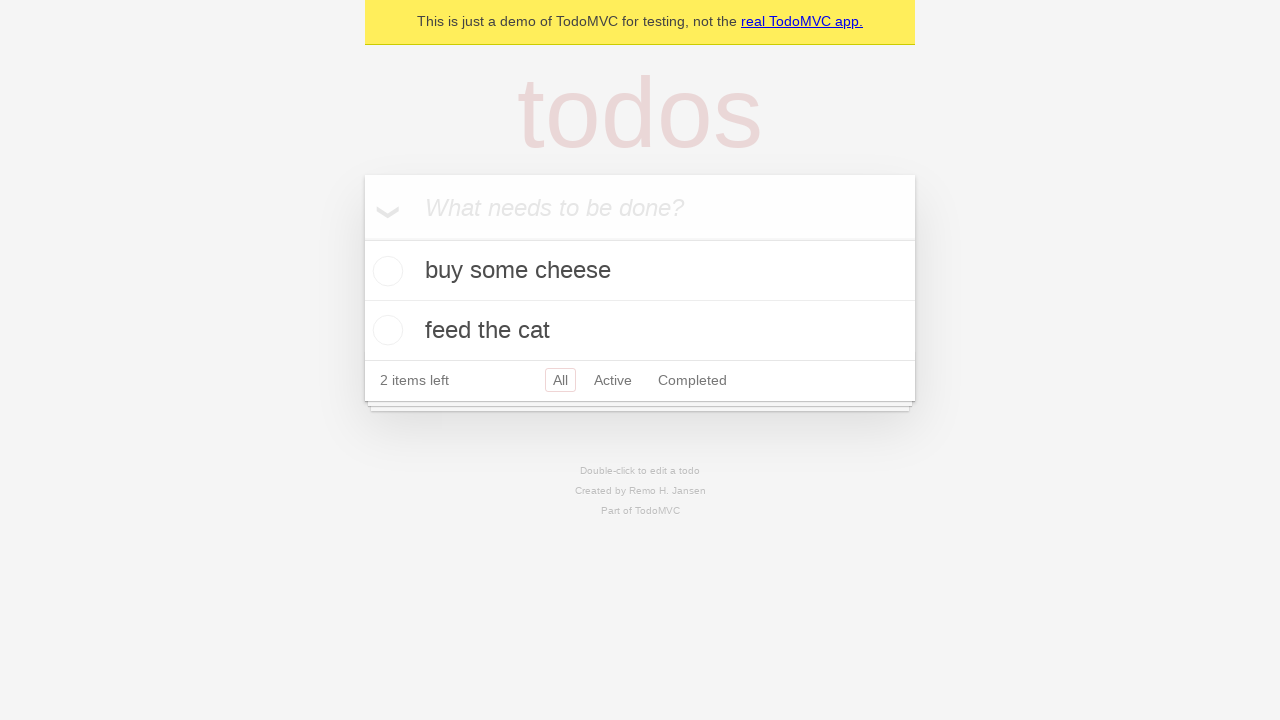